Navigates to the Demoblaze e-commerce demo site and waits for product listings to load, verifying that product elements are displayed on the homepage.

Starting URL: https://demoblaze.com/index.html

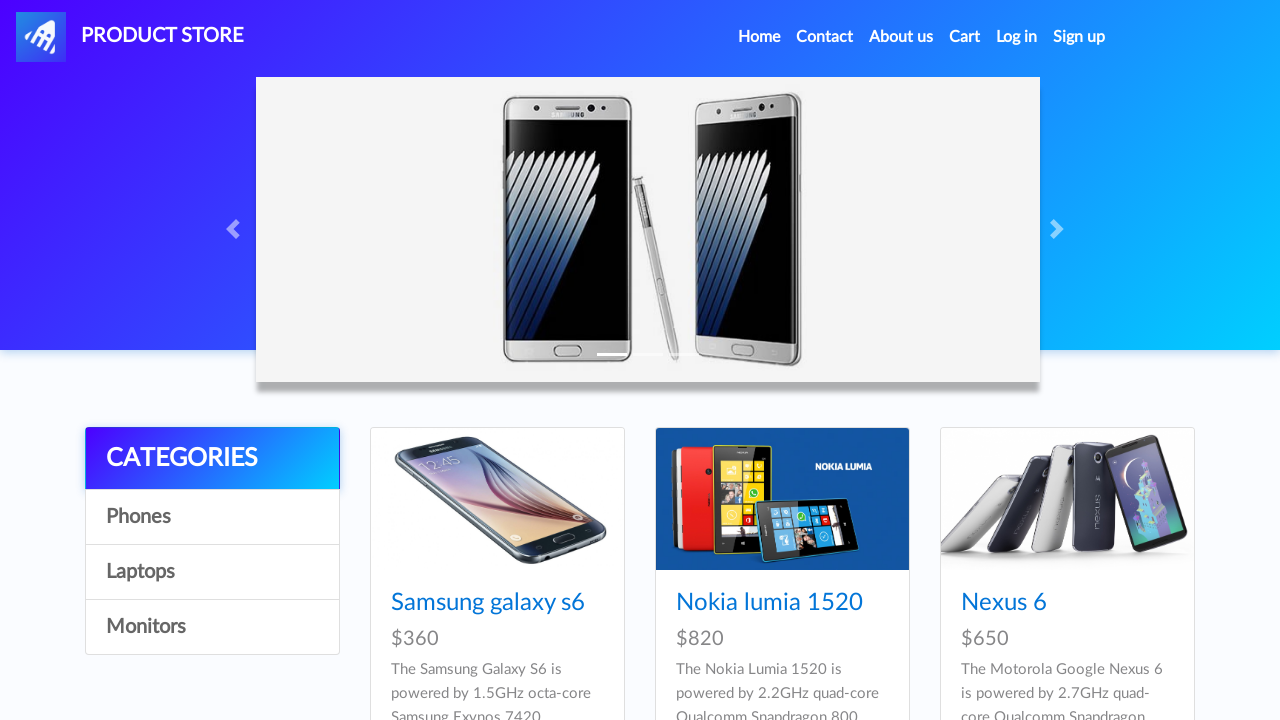

Waited for product listings to load on the homepage
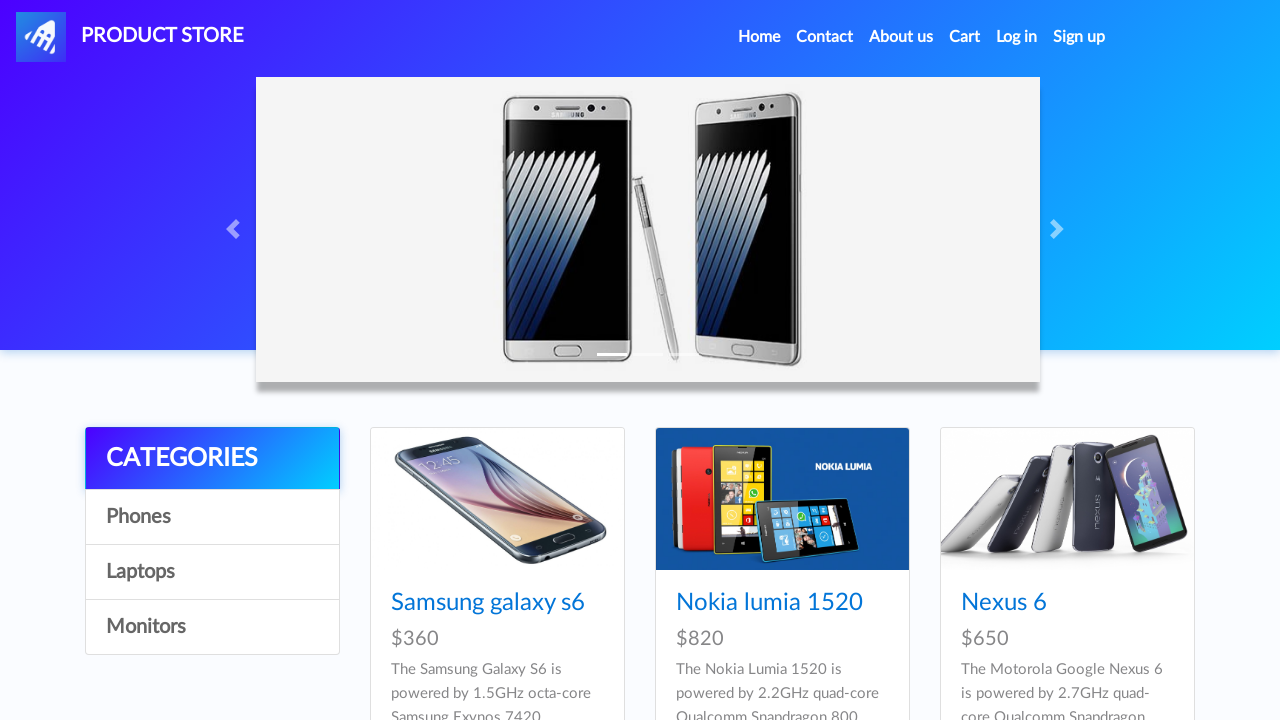

Located all product elements on the page
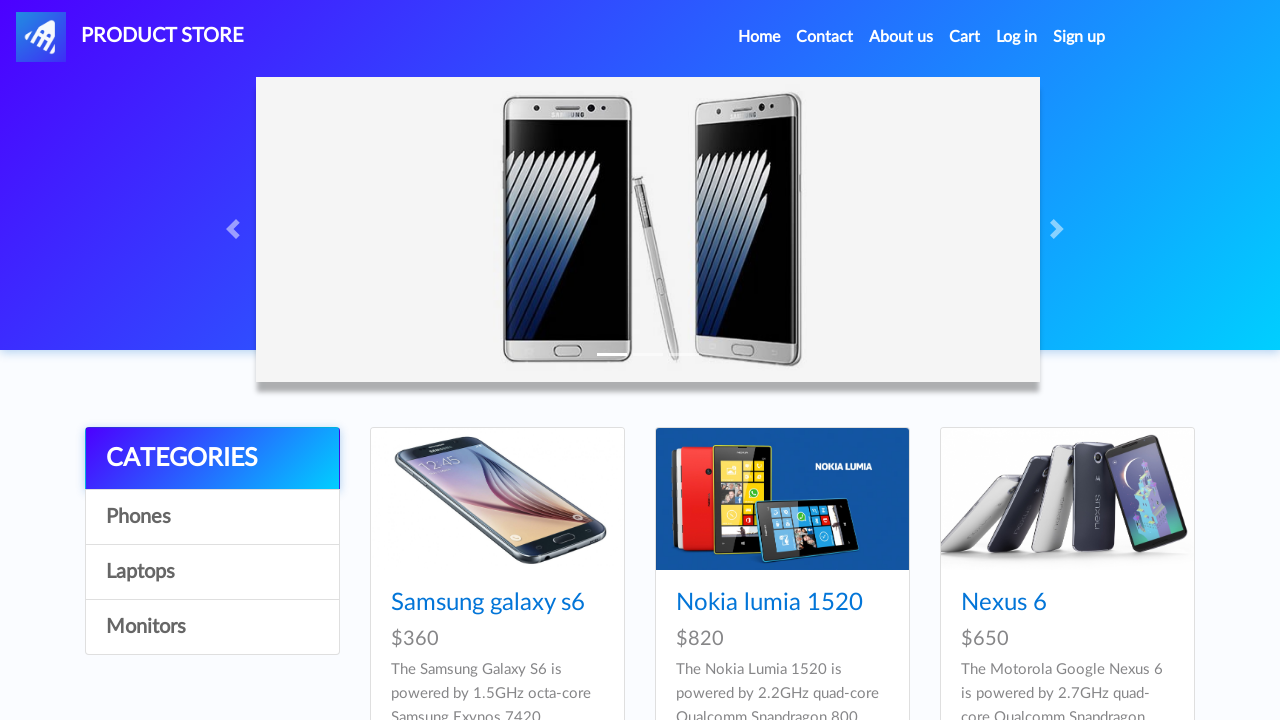

Verified that product listings are displayed (count > 0)
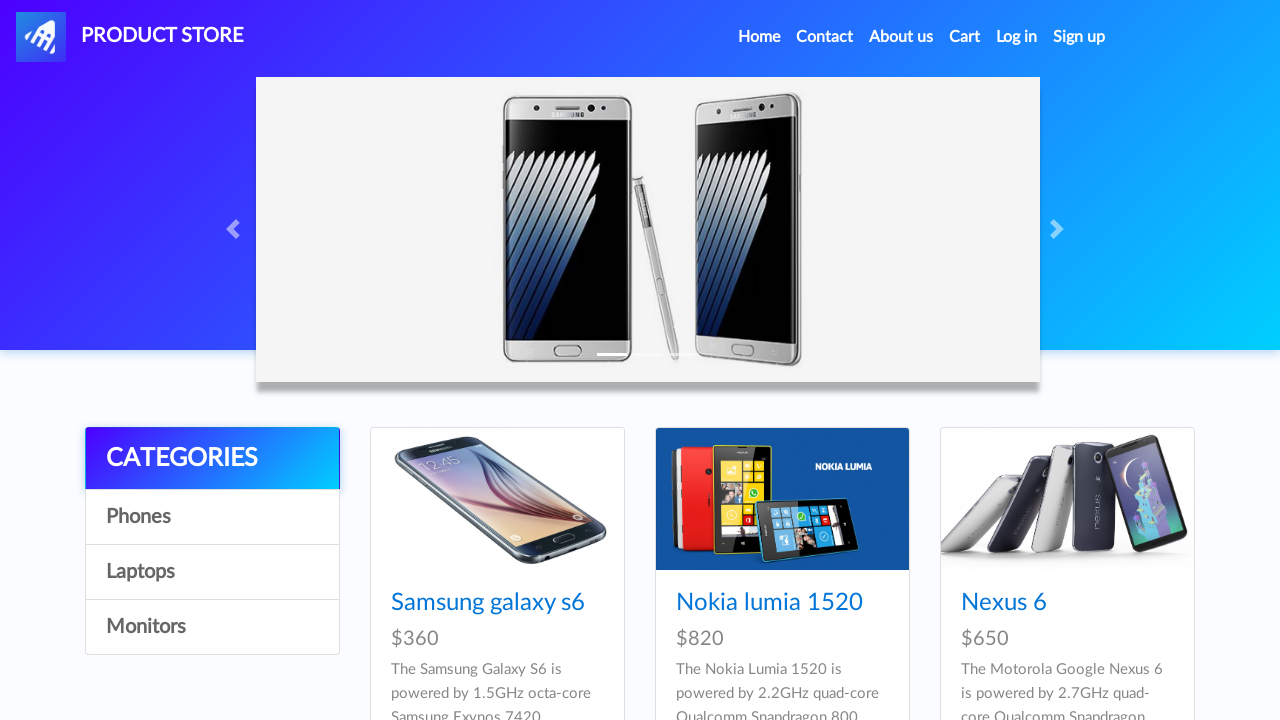

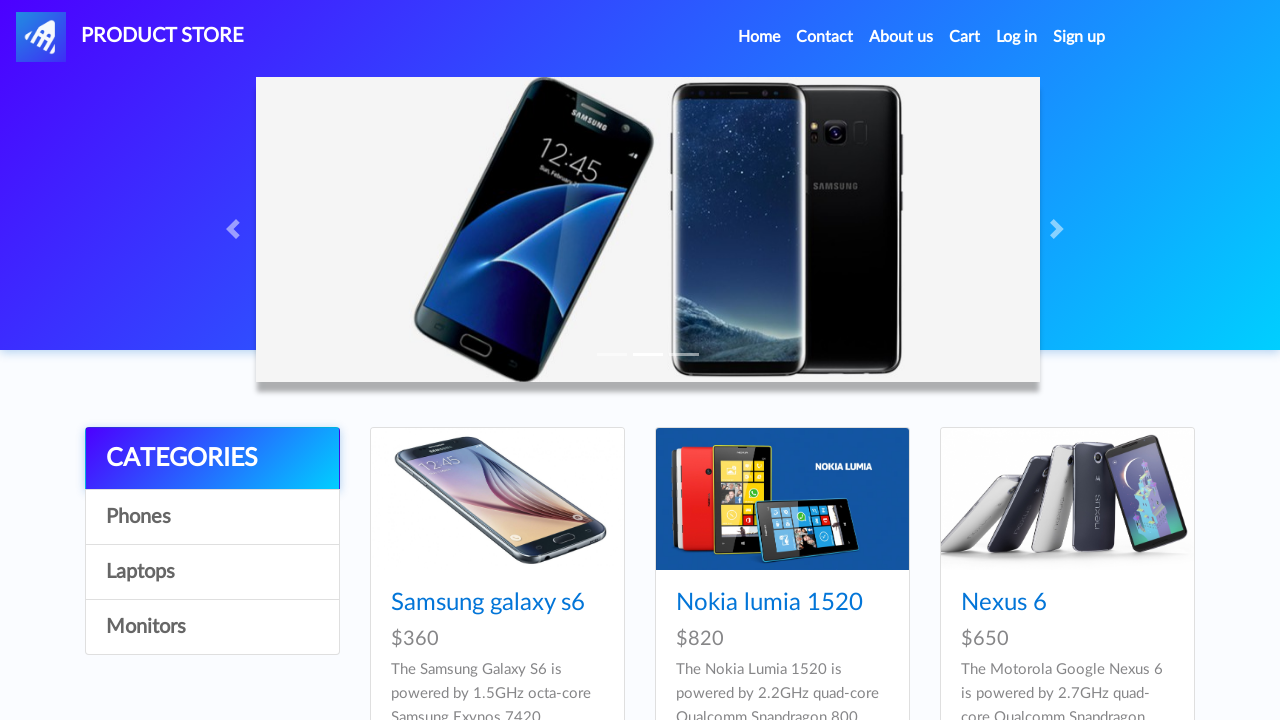